Tests that clicking clear completed removes completed items from the list

Starting URL: https://demo.playwright.dev/todomvc

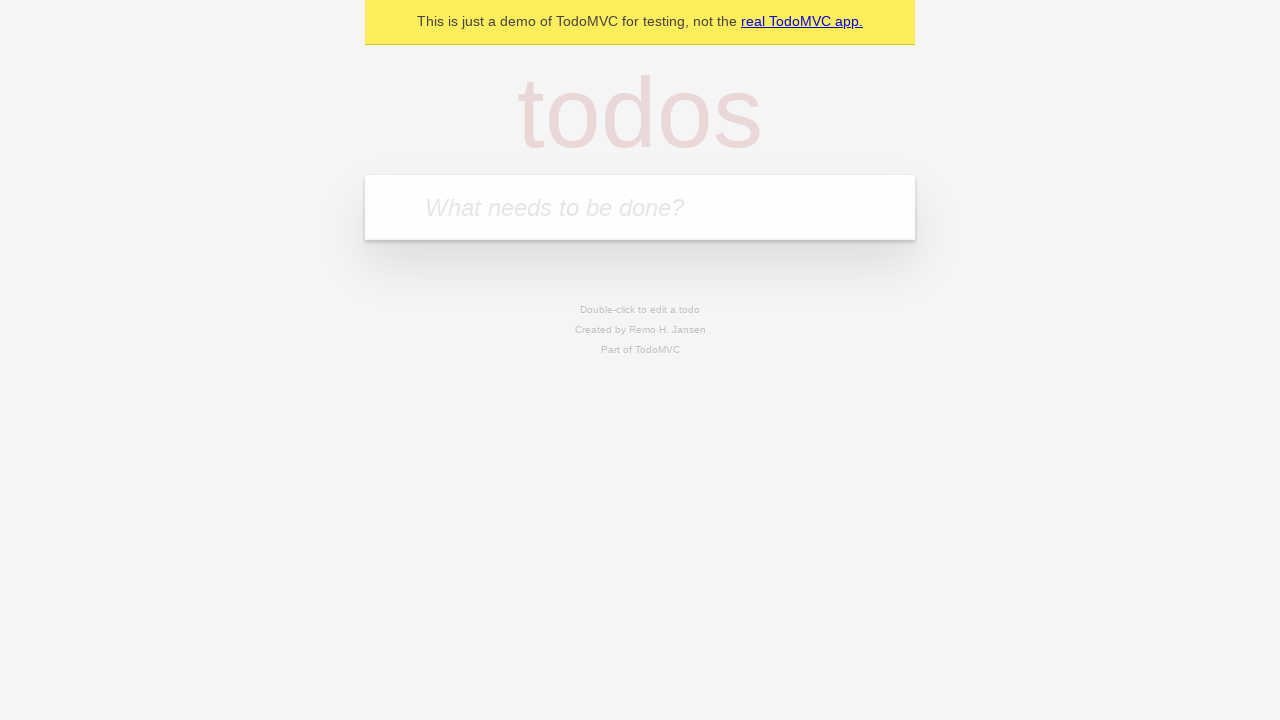

Filled first todo input with 'buy some cheese' on .new-todo
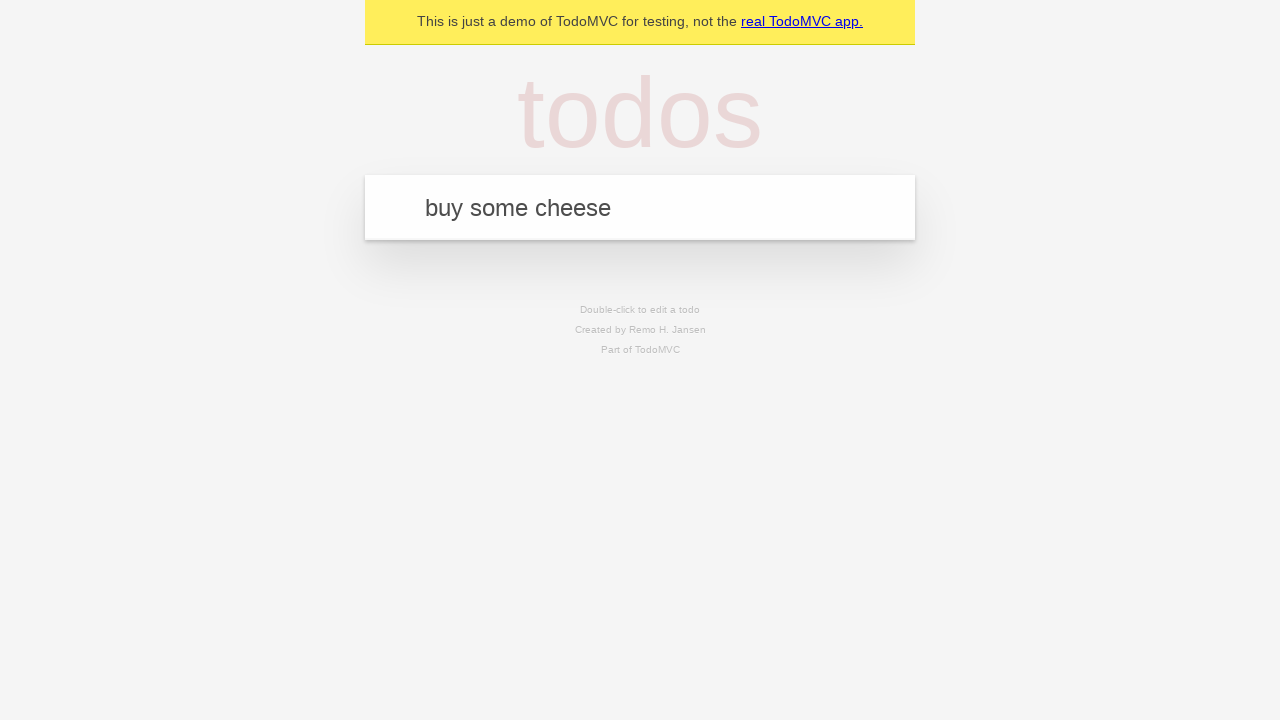

Pressed Enter to add first todo on .new-todo
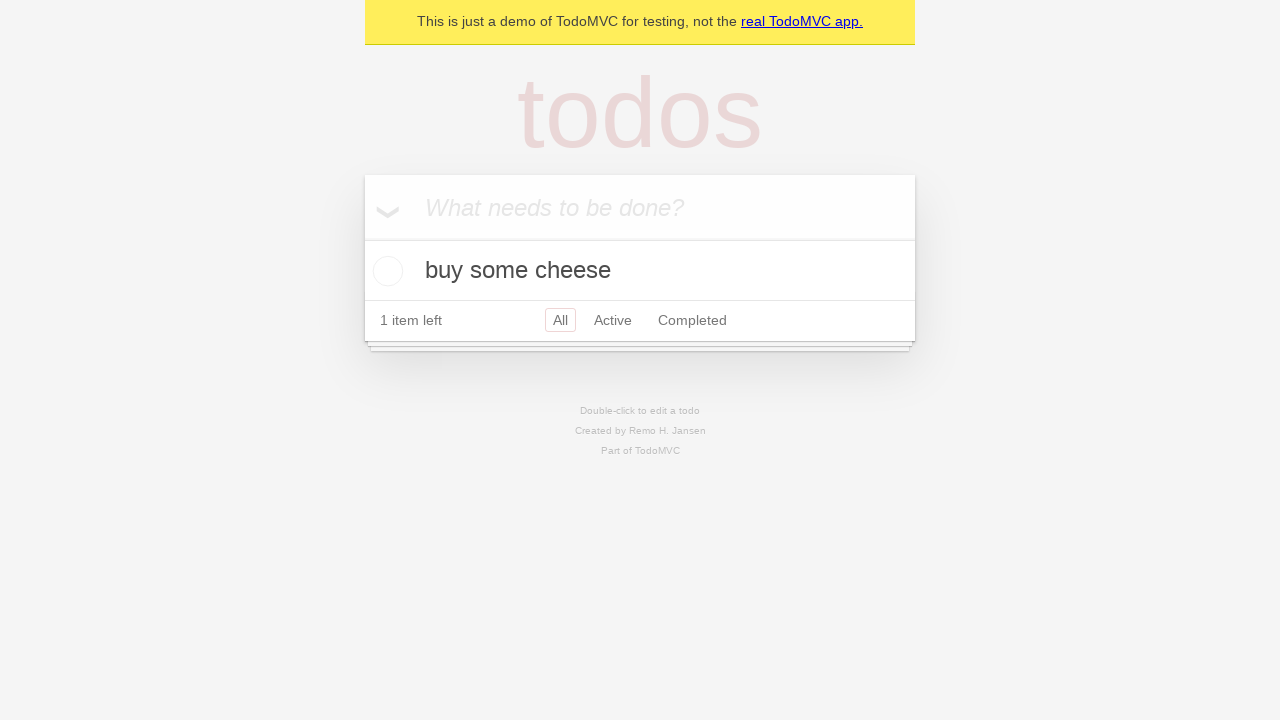

Filled second todo input with 'feed the cat' on .new-todo
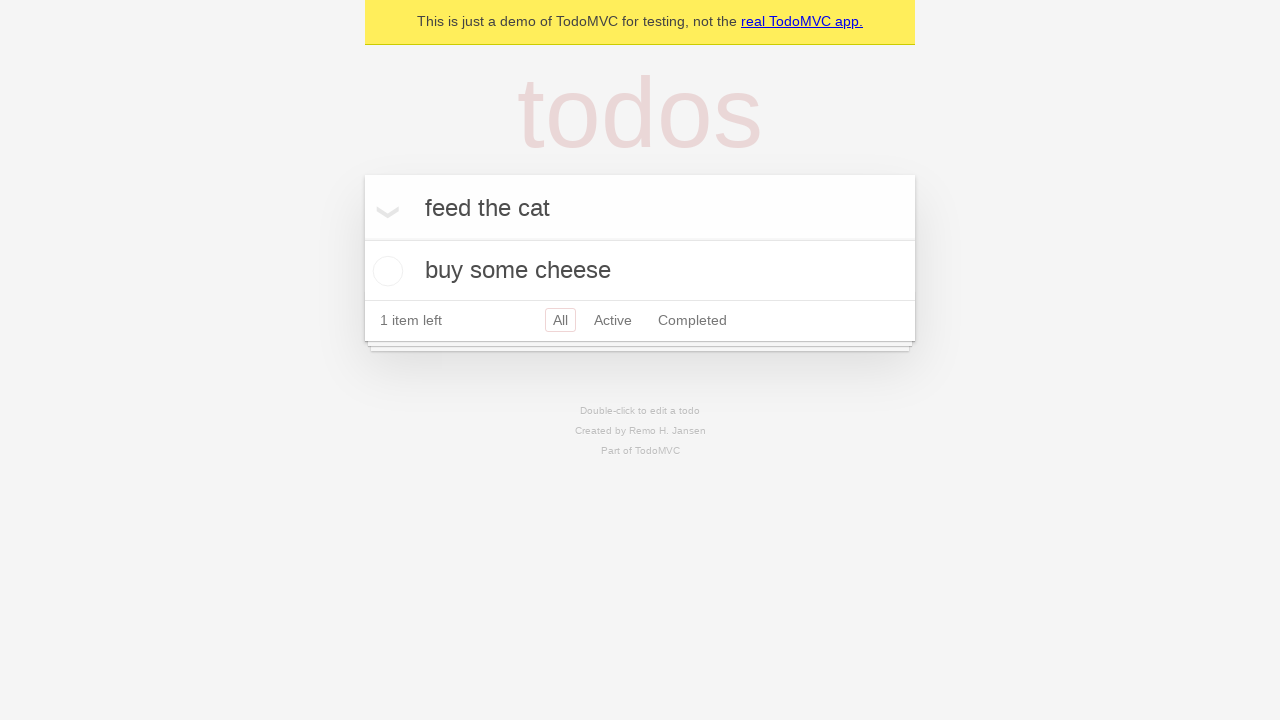

Pressed Enter to add second todo on .new-todo
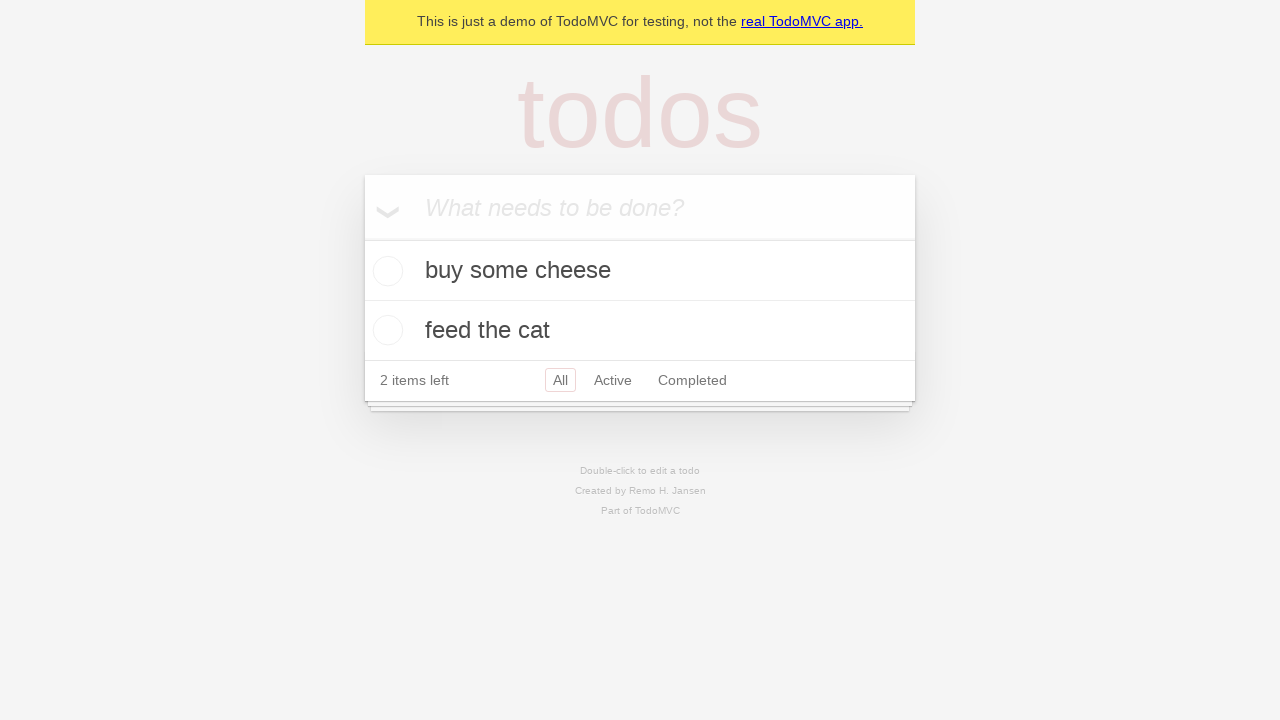

Filled third todo input with 'book a doctors appointment' on .new-todo
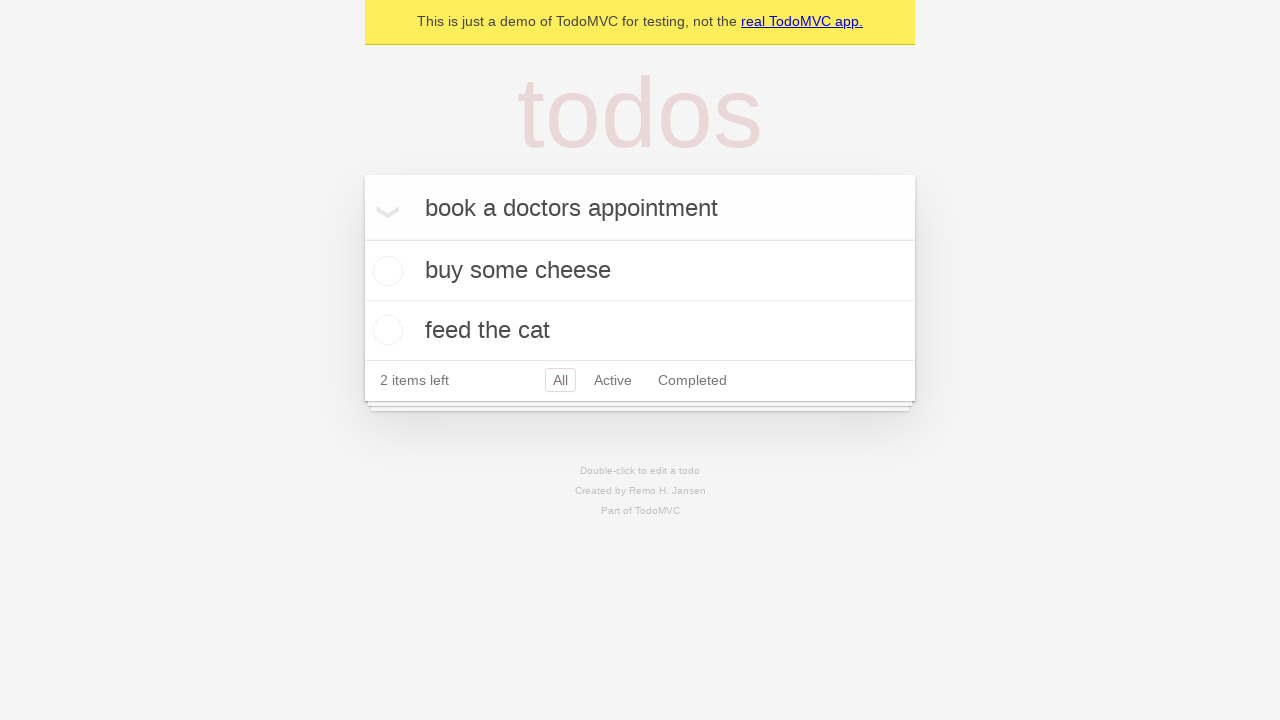

Pressed Enter to add third todo on .new-todo
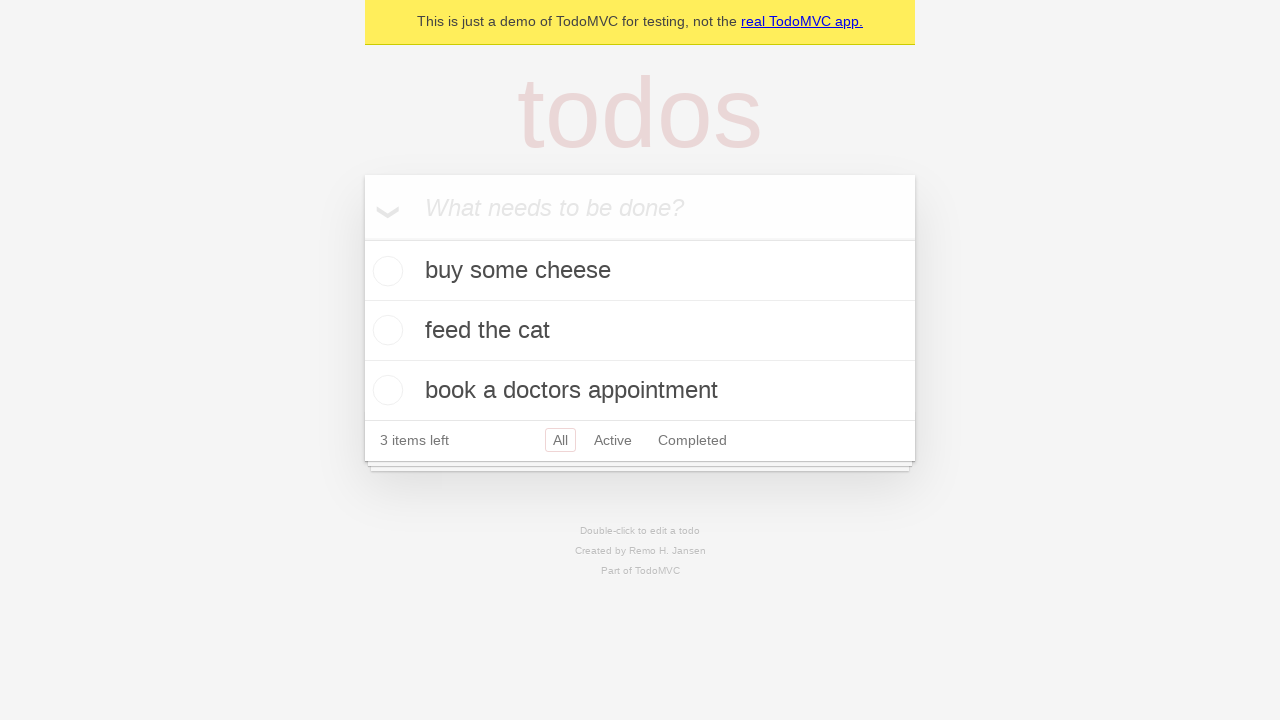

Waited for all 3 todos to be displayed
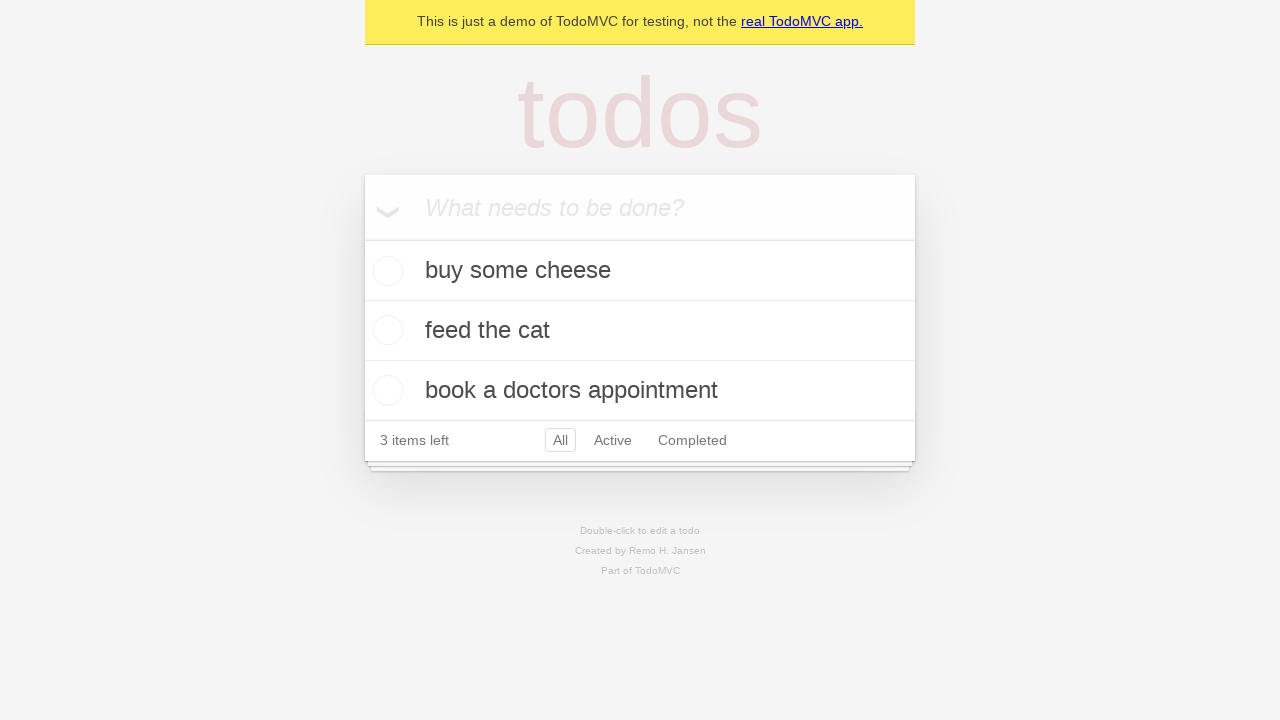

Checked the second todo item to mark it as completed at (385, 330) on .todo-list li >> nth=1 >> .toggle
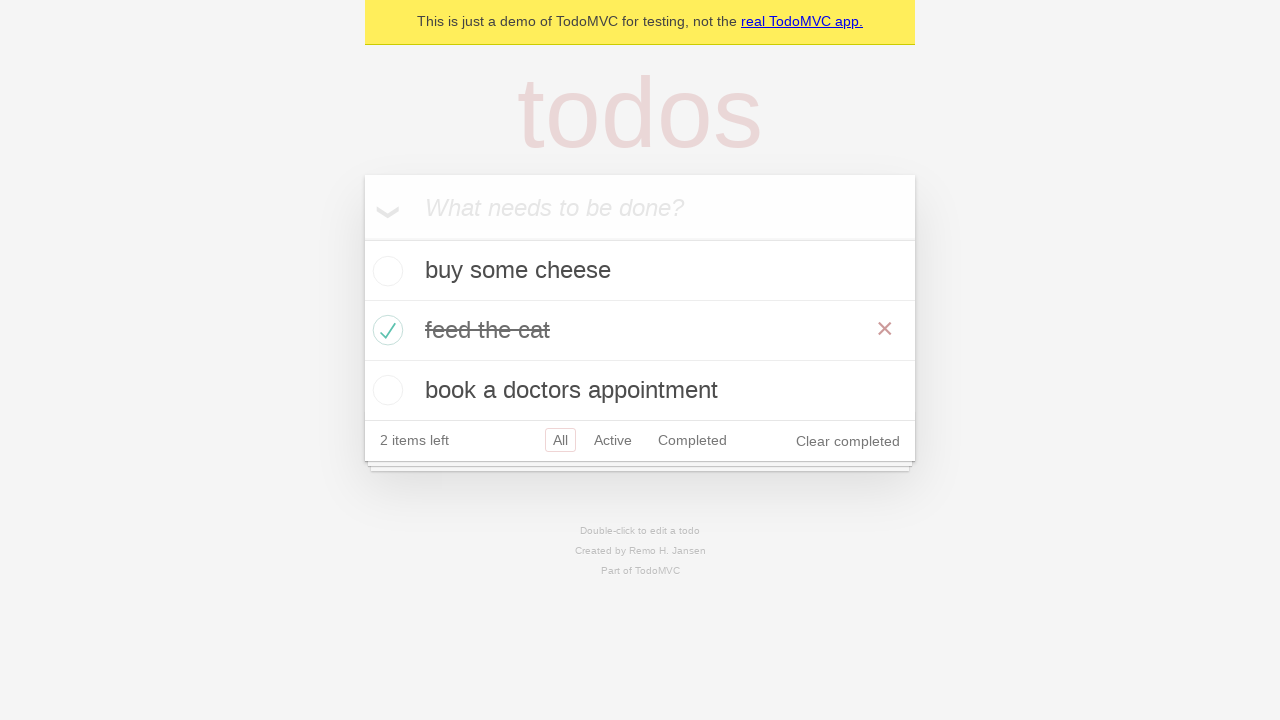

Clicked 'Clear completed' button to remove completed items at (848, 441) on .clear-completed
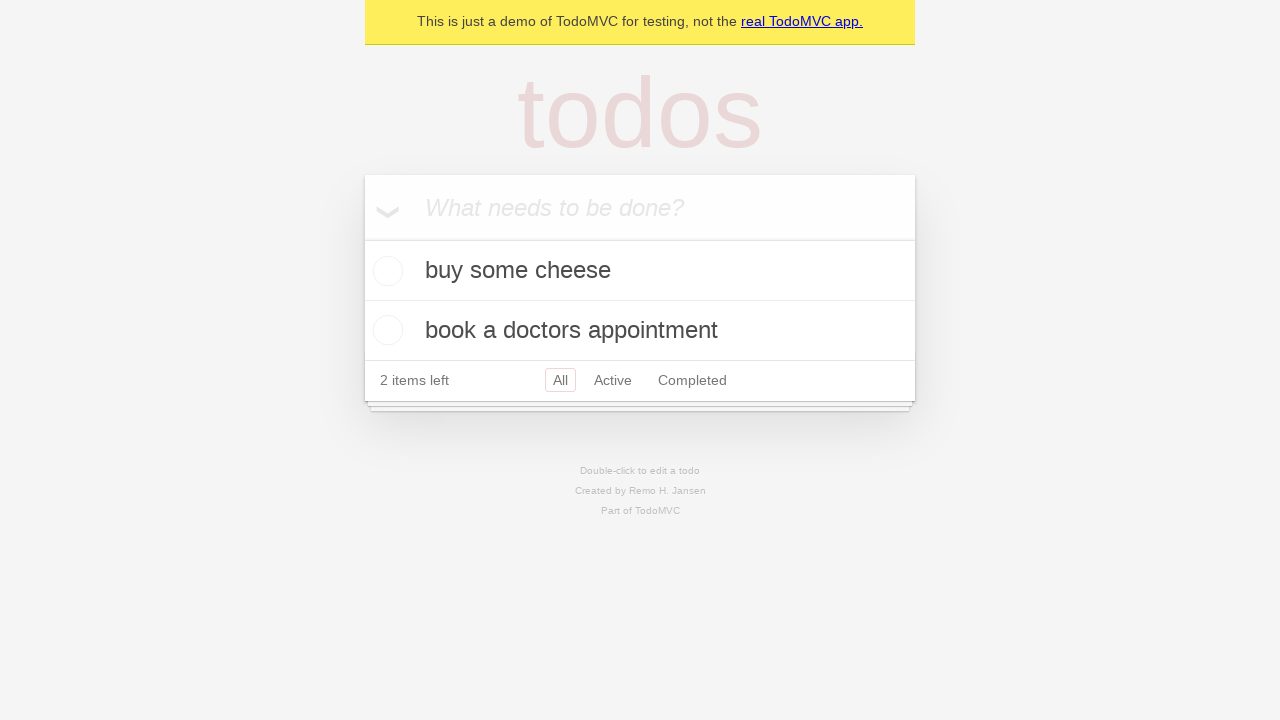

Waited for completed item to be removed, leaving 2 todos in the list
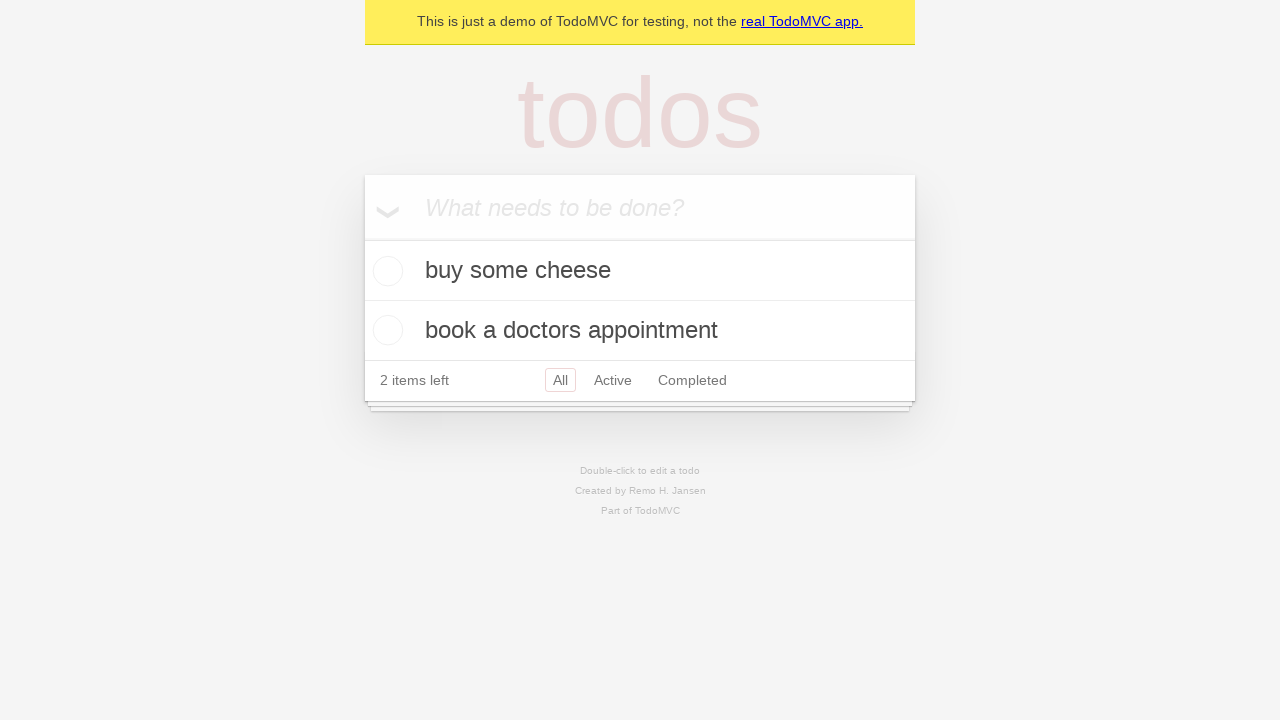

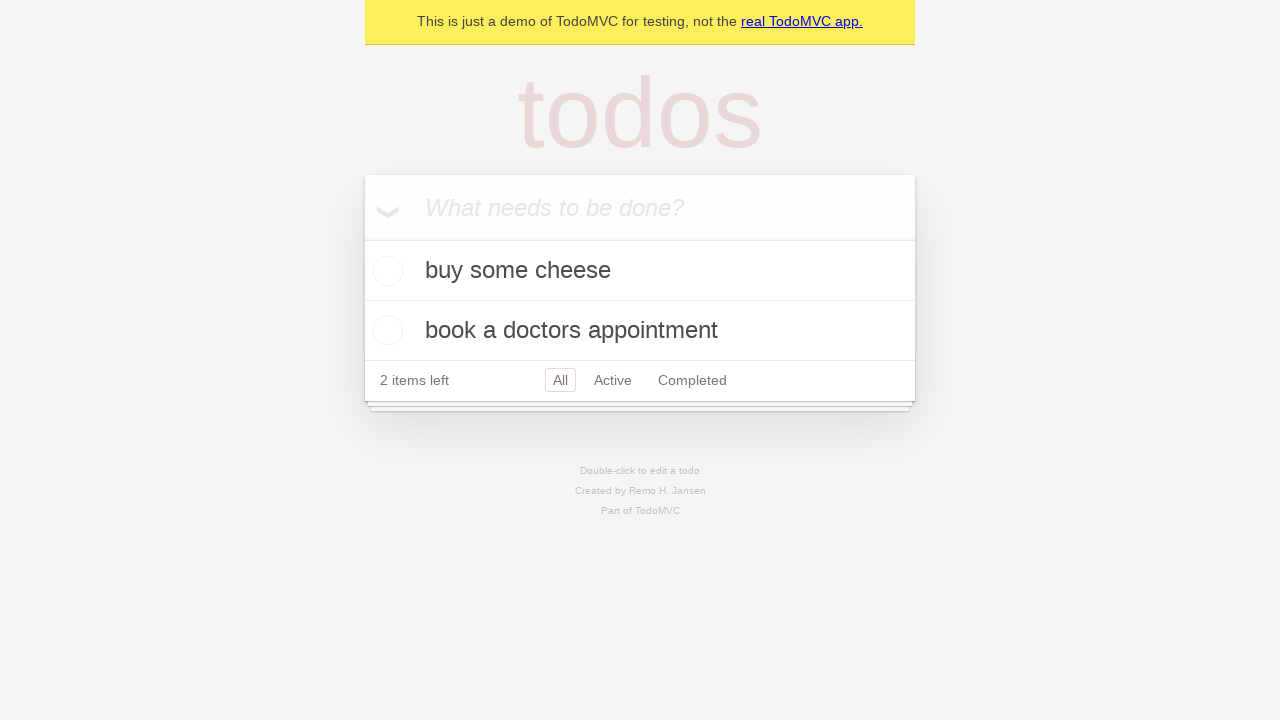